Tests radio button and checkbox functionality on jQuery UI demo page by selecting specific location, hotel ratings, and bed types within an iframe

Starting URL: https://jqueryui.com/checkboxradio/

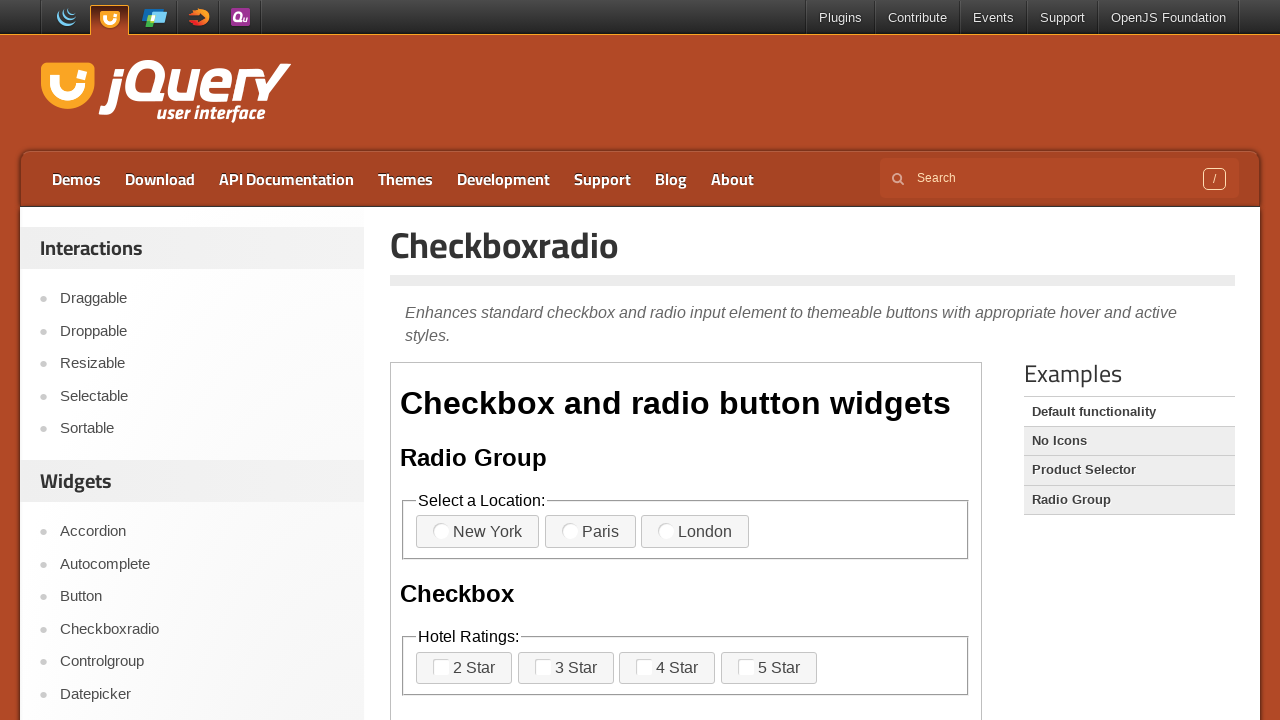

Located the iframe containing checkboxradio demo
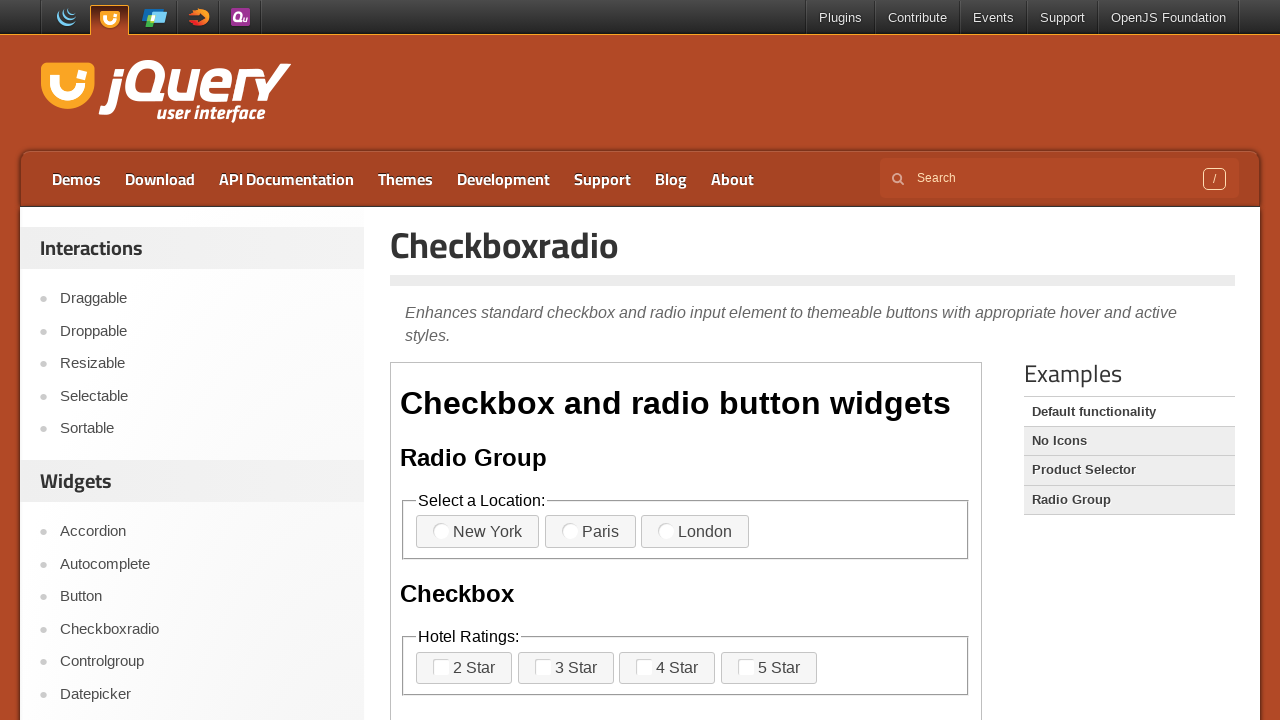

Located all fieldset sections within iframe
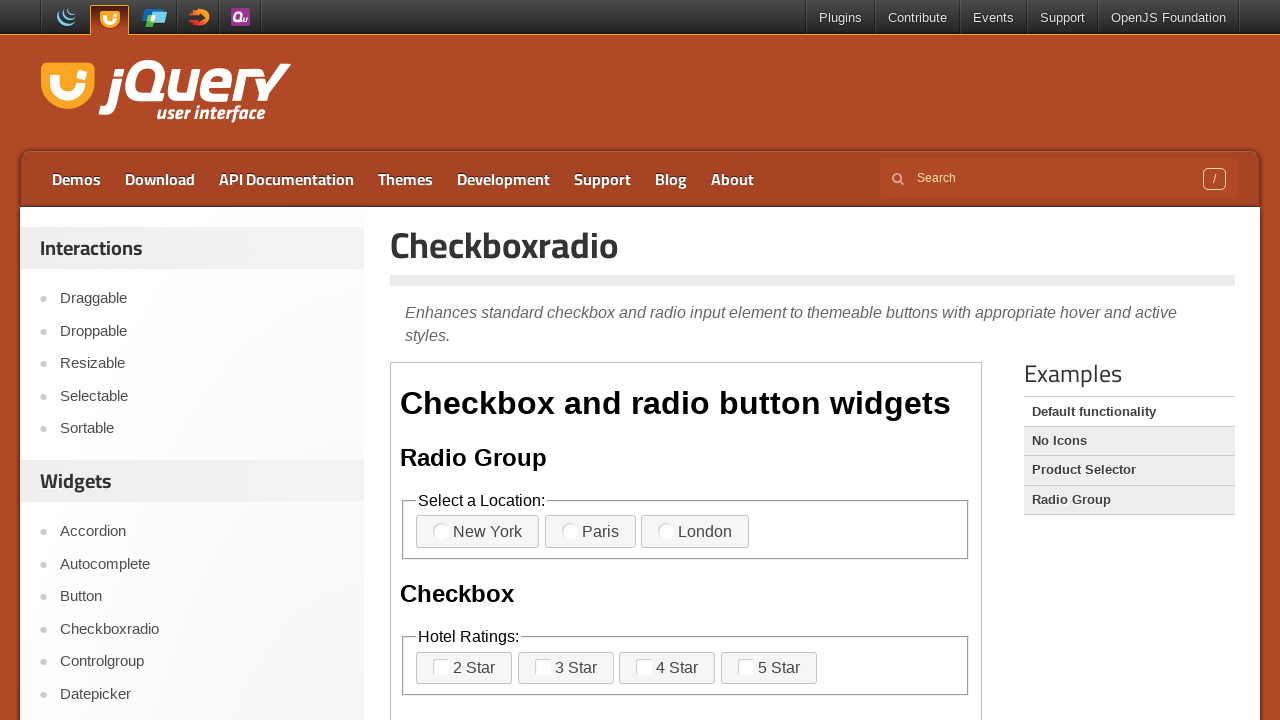

Located location radio button labels
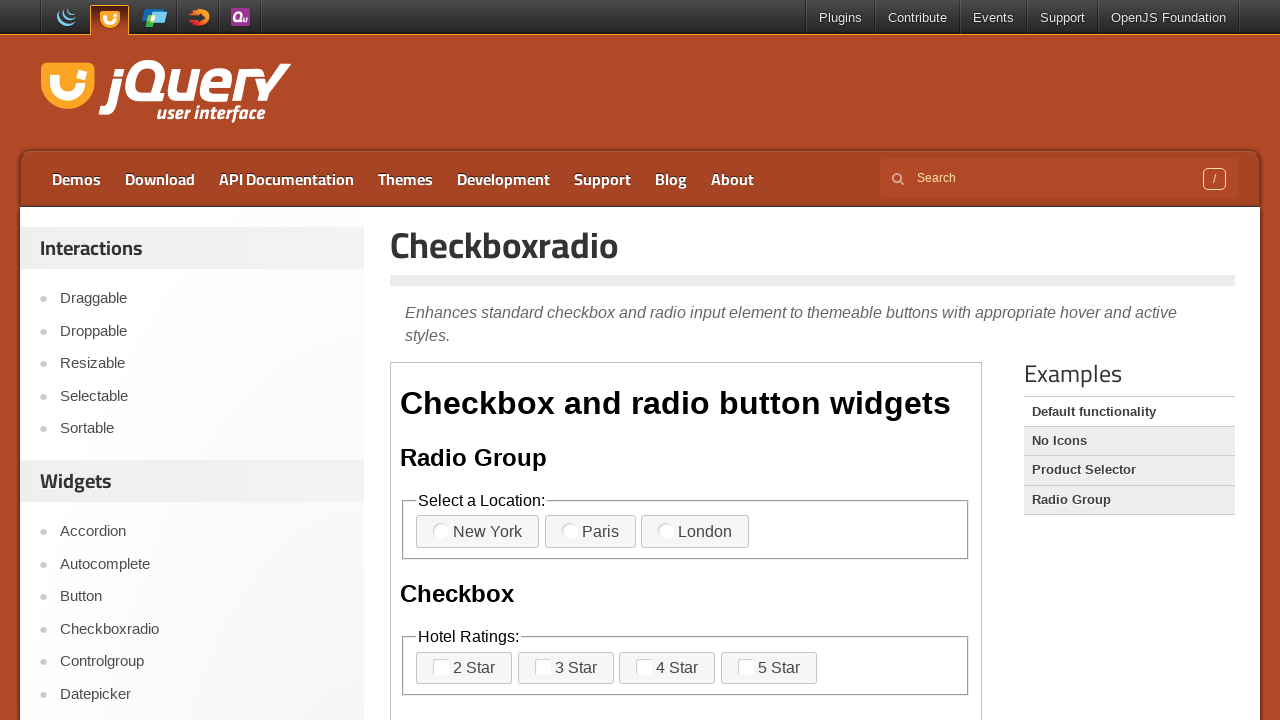

Selected Paris location radio button at (590, 532) on iframe >> nth=0 >> internal:control=enter-frame >> xpath=/html/body/div/fieldset
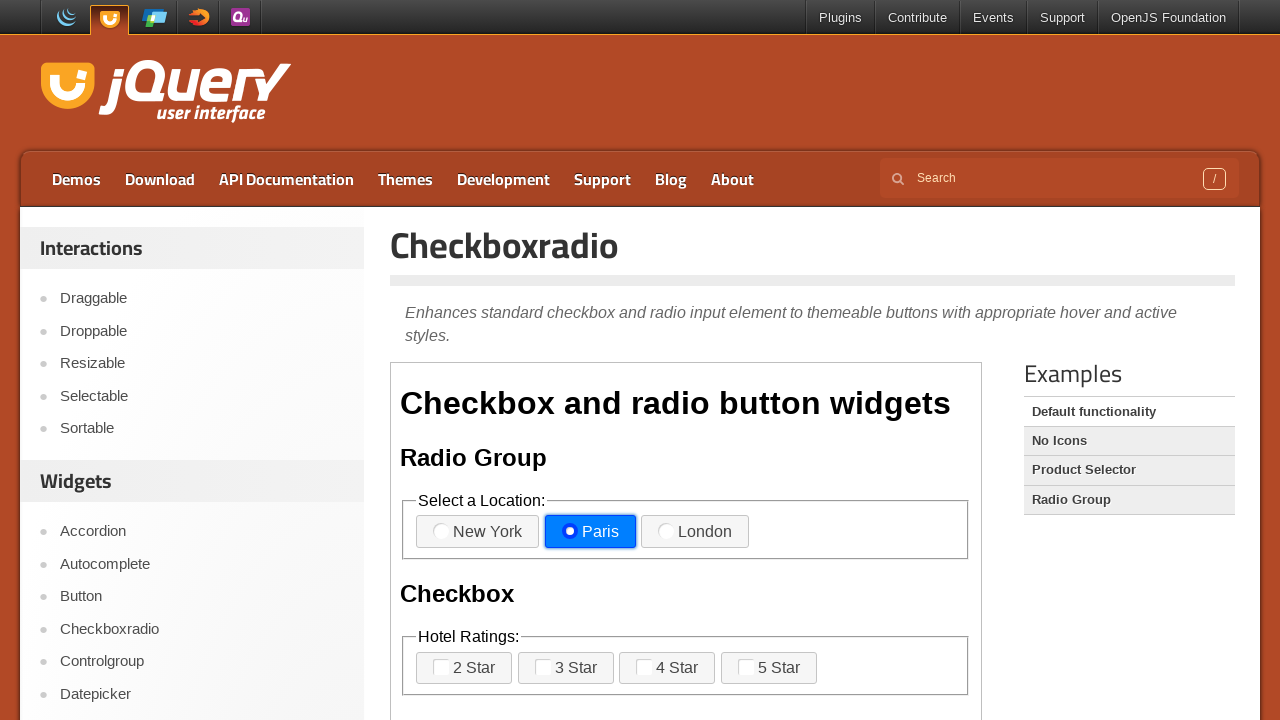

Located hotel rating checkbox labels
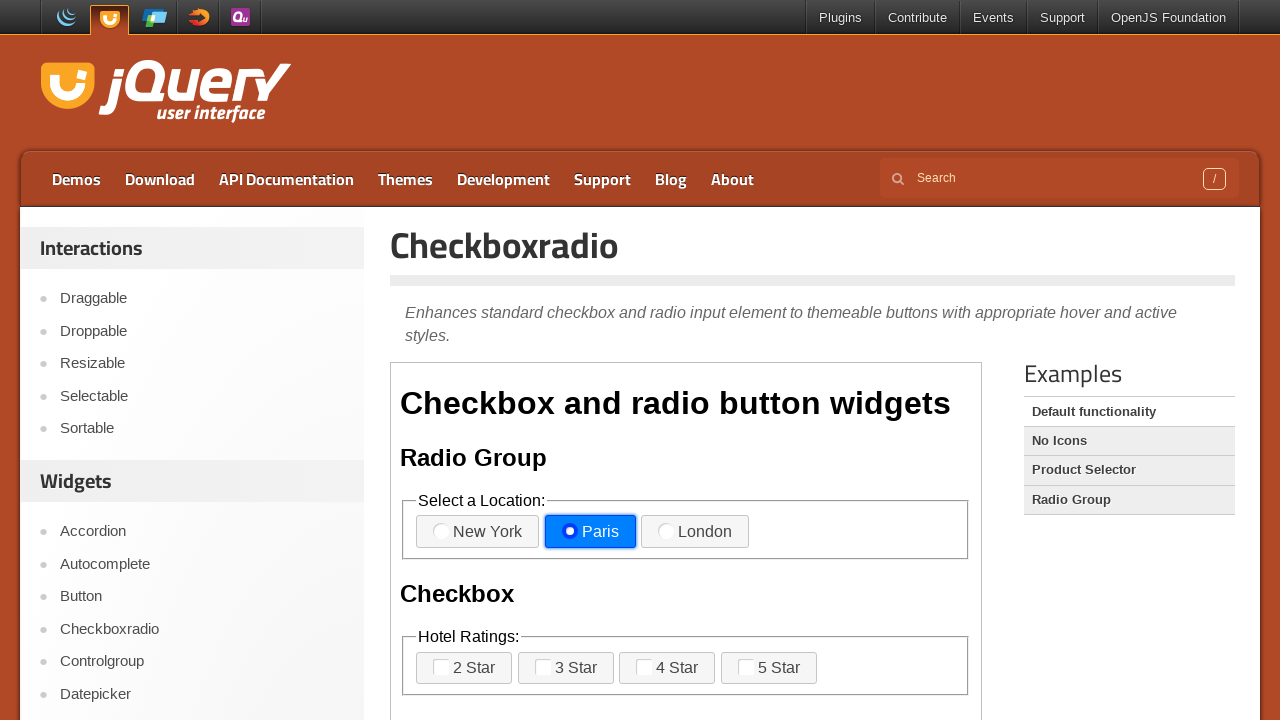

Selected hotel rating: 2 Star at (464, 668) on iframe >> nth=0 >> internal:control=enter-frame >> xpath=/html/body/div/fieldset
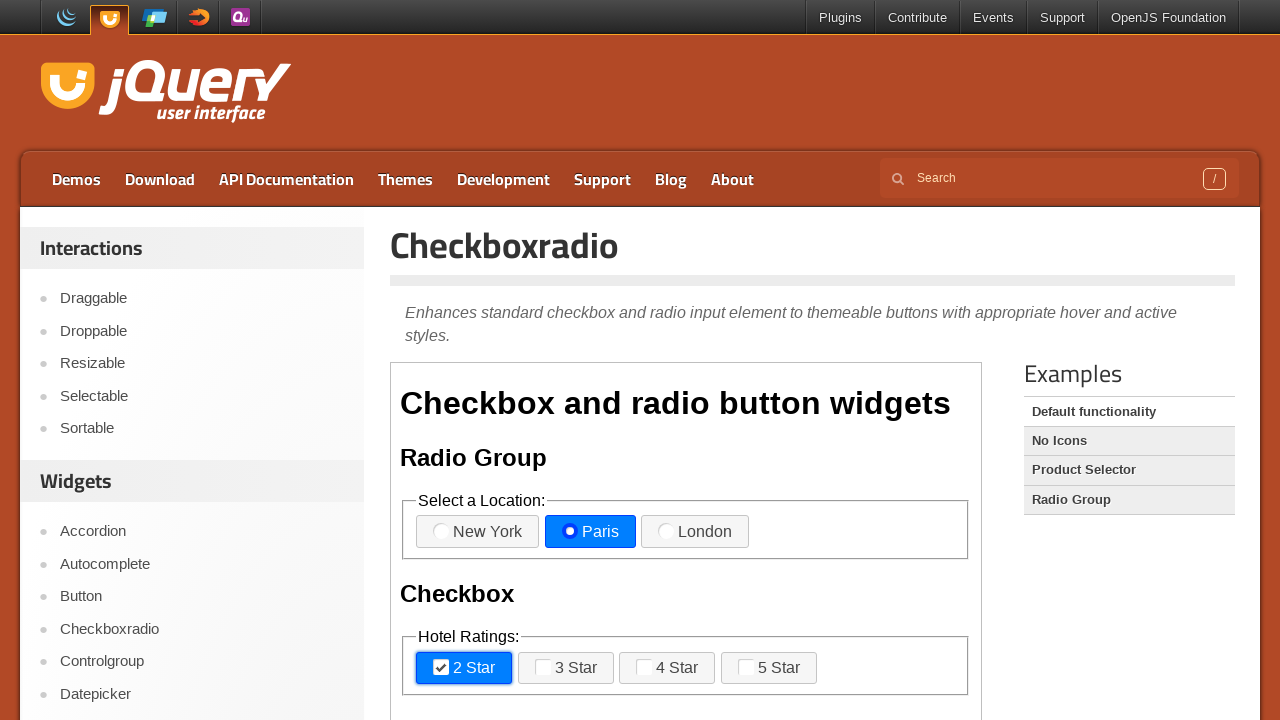

Selected hotel rating: 3 Star at (566, 668) on iframe >> nth=0 >> internal:control=enter-frame >> xpath=/html/body/div/fieldset
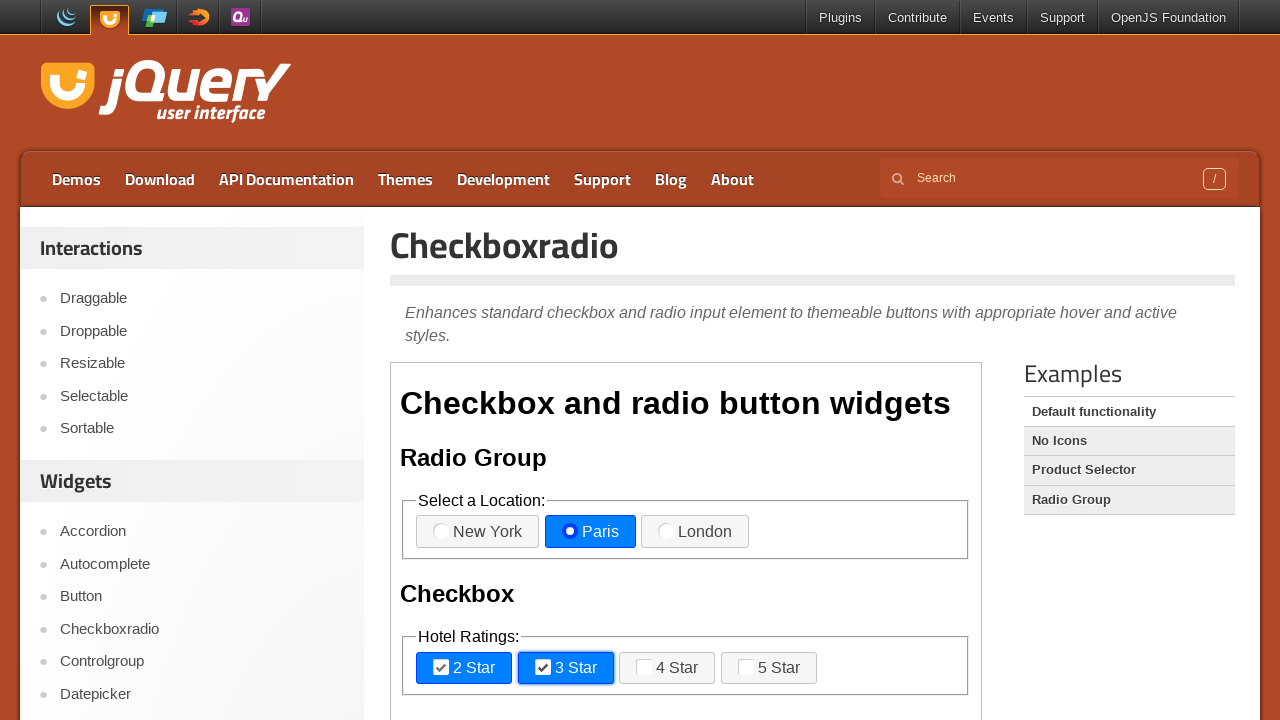

Located bed type checkbox labels
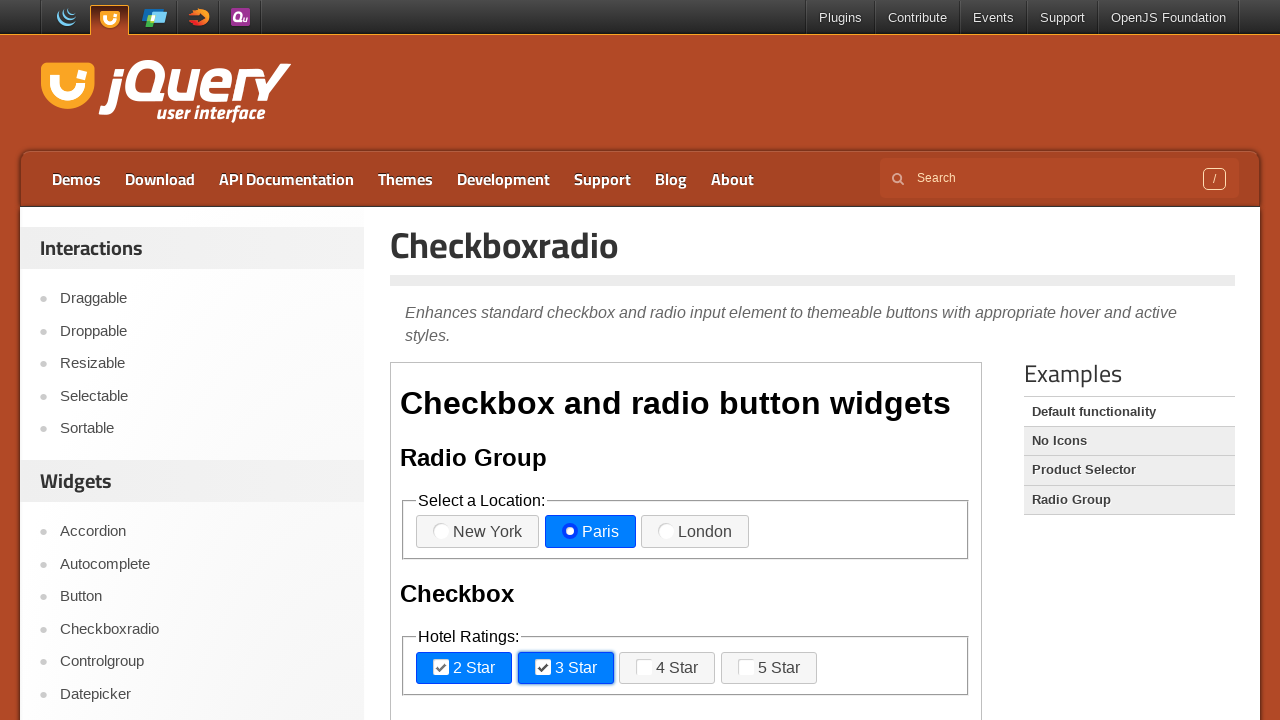

Selected bed type: 2 Double at (476, 361) on iframe >> nth=0 >> internal:control=enter-frame >> xpath=/html/body/div/fieldset
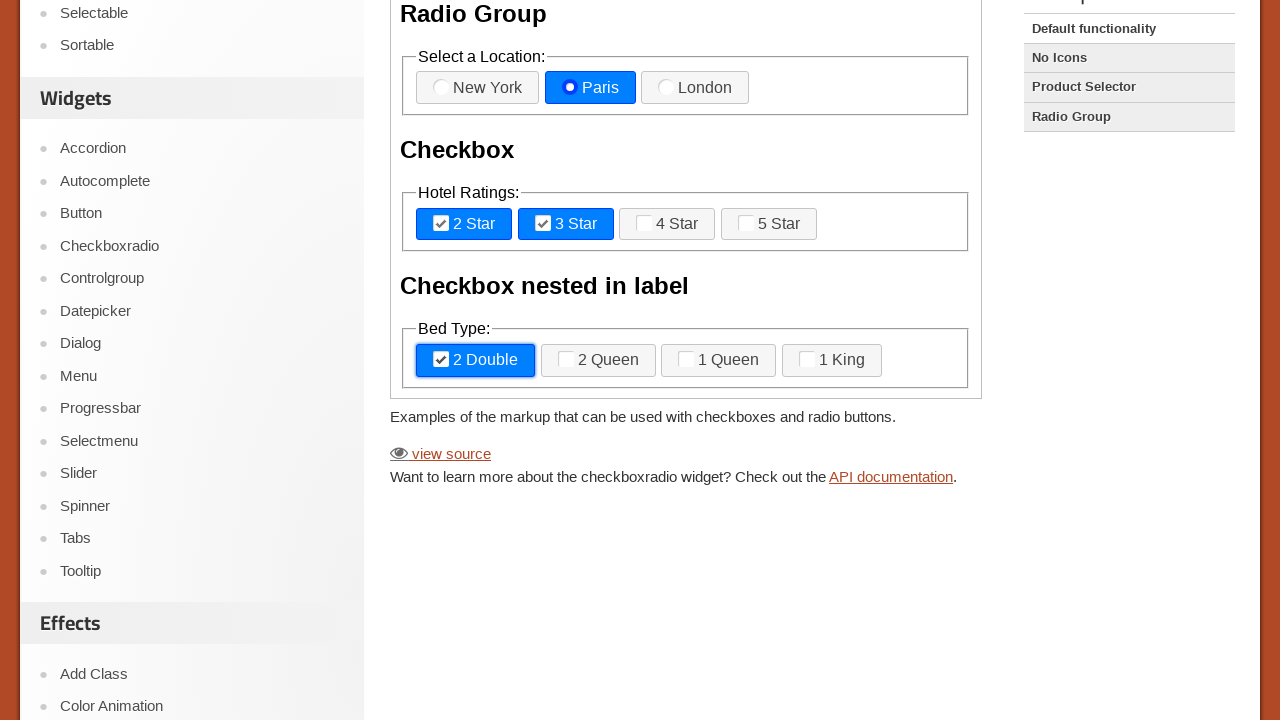

Selected bed type: 1 Queen at (719, 361) on iframe >> nth=0 >> internal:control=enter-frame >> xpath=/html/body/div/fieldset
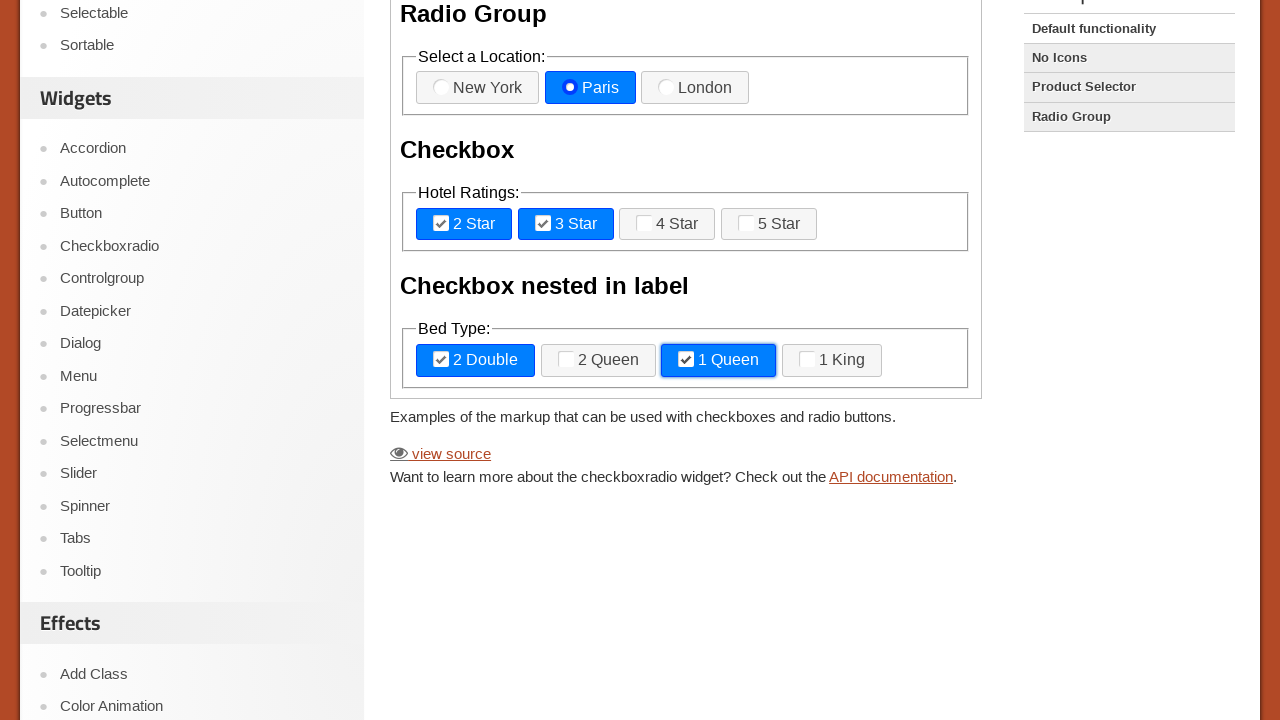

Selected bed type: 1 King at (832, 361) on iframe >> nth=0 >> internal:control=enter-frame >> xpath=/html/body/div/fieldset
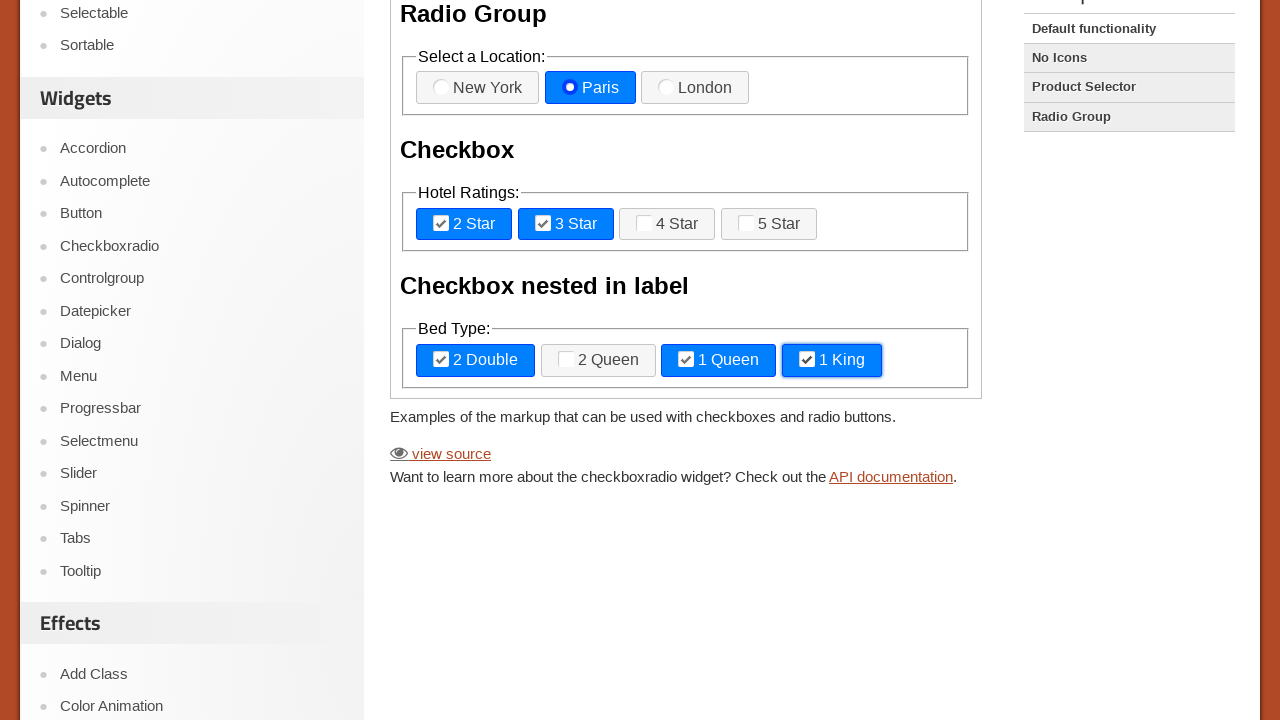

Clicked menu link outside the iframe at (76, 179) on //*[@id="menu-top"]/li[1]/a
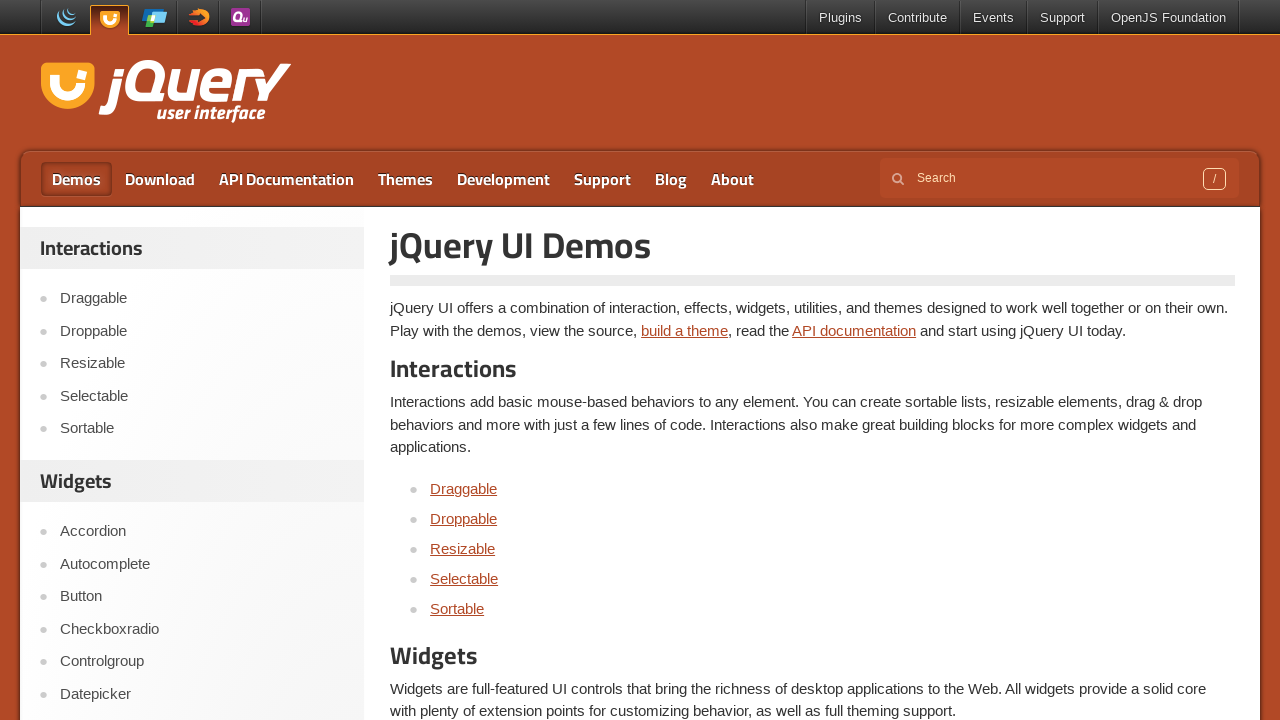

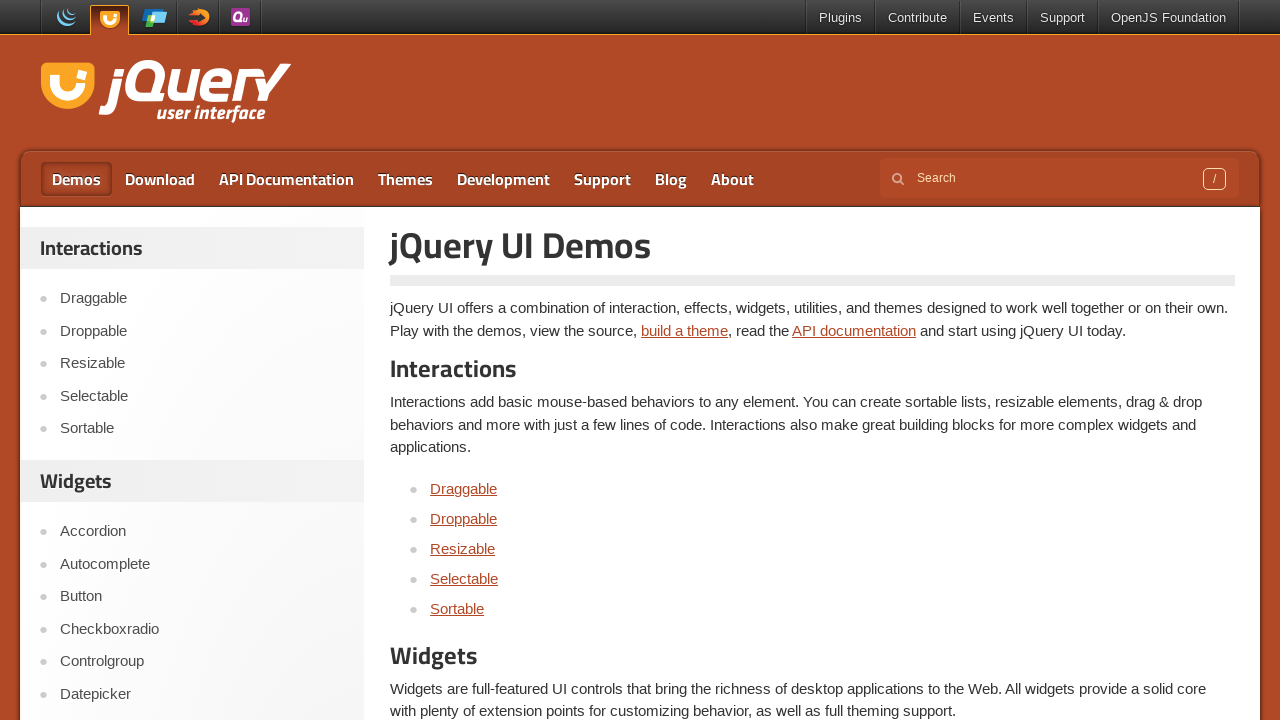